Navigates to NASA's Deep Space Network visualization page and waits for the content to load

Starting URL: https://eyes.nasa.gov/dsn/dsn.html

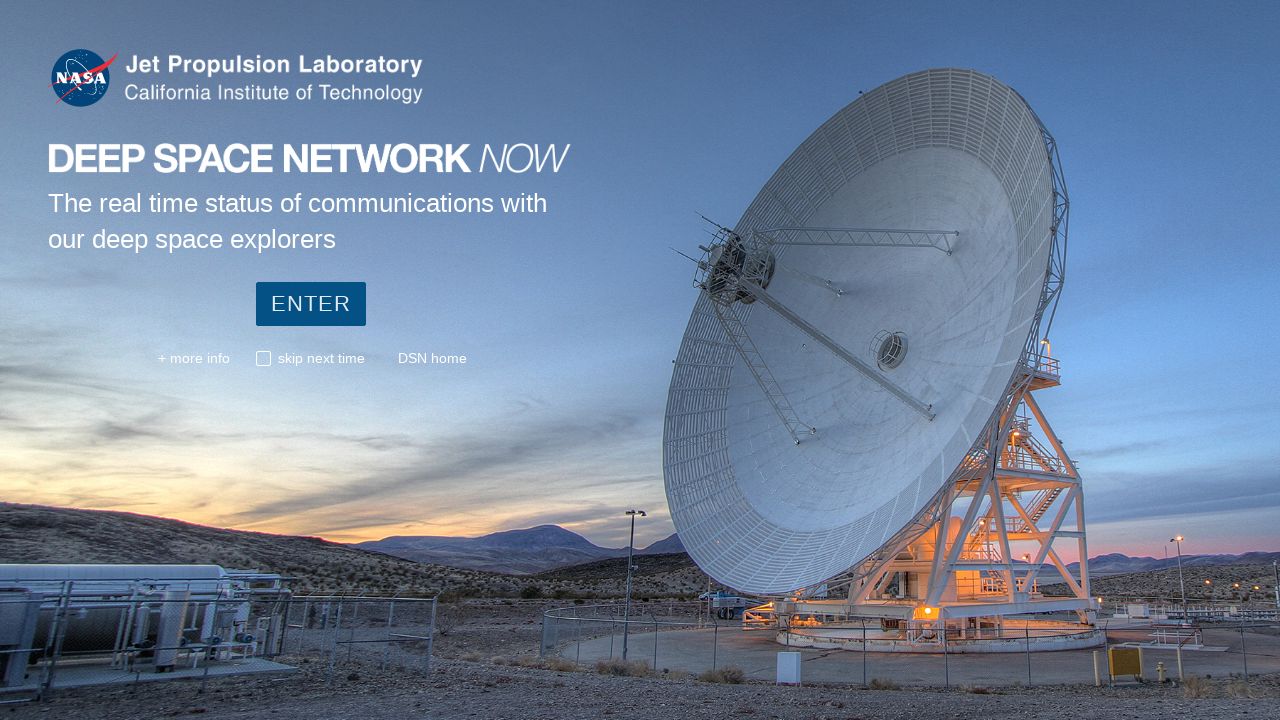

Navigated to NASA Deep Space Network visualization page
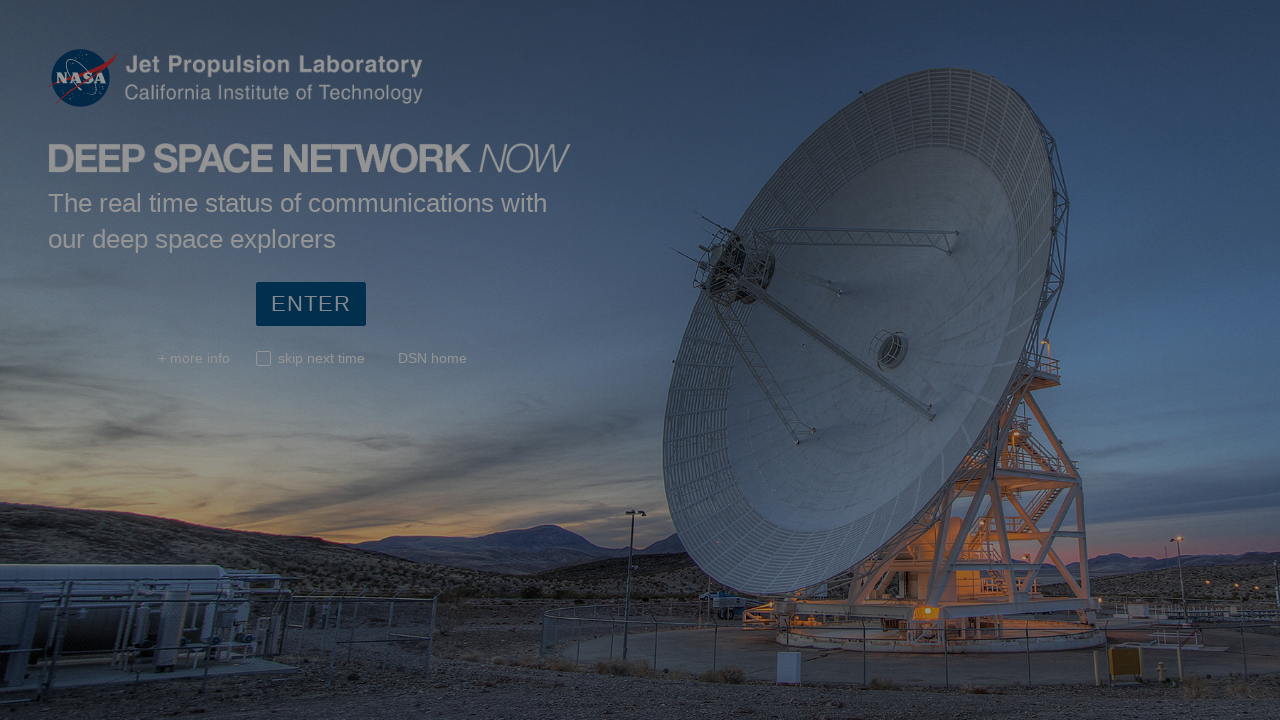

Page reached networkidle state after loading
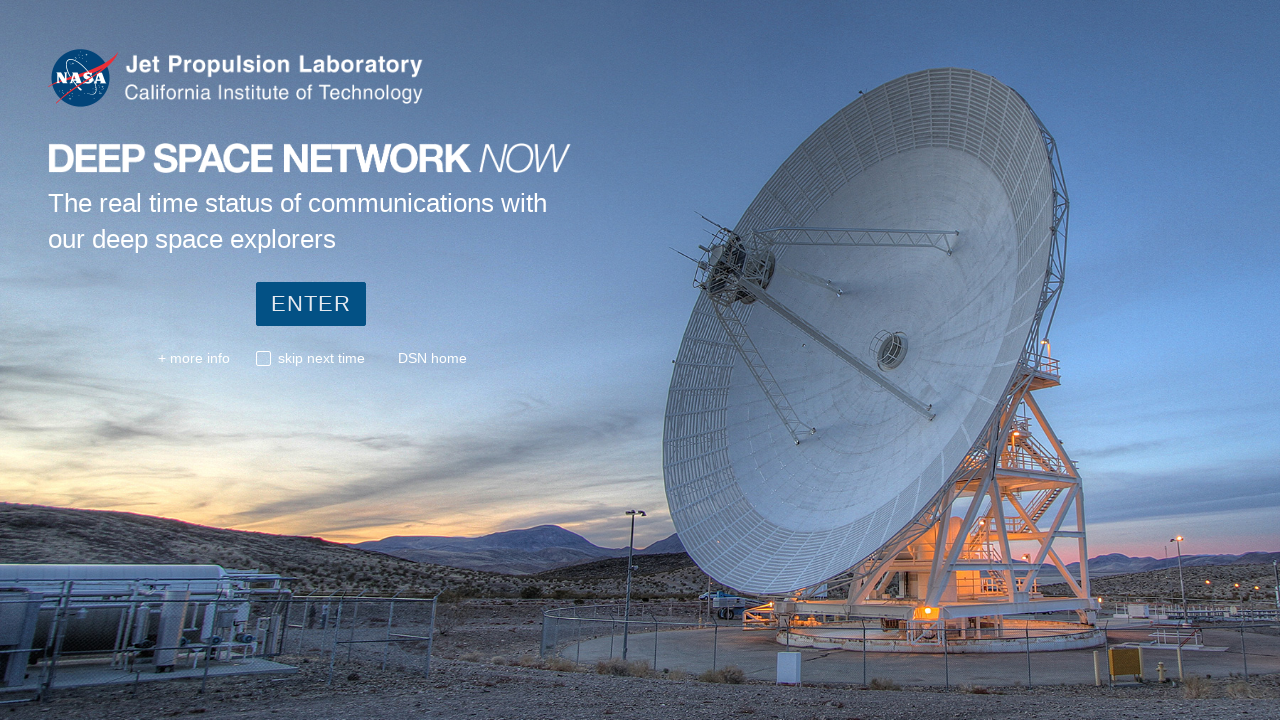

Waited 3 seconds for JavaScript visualization to render
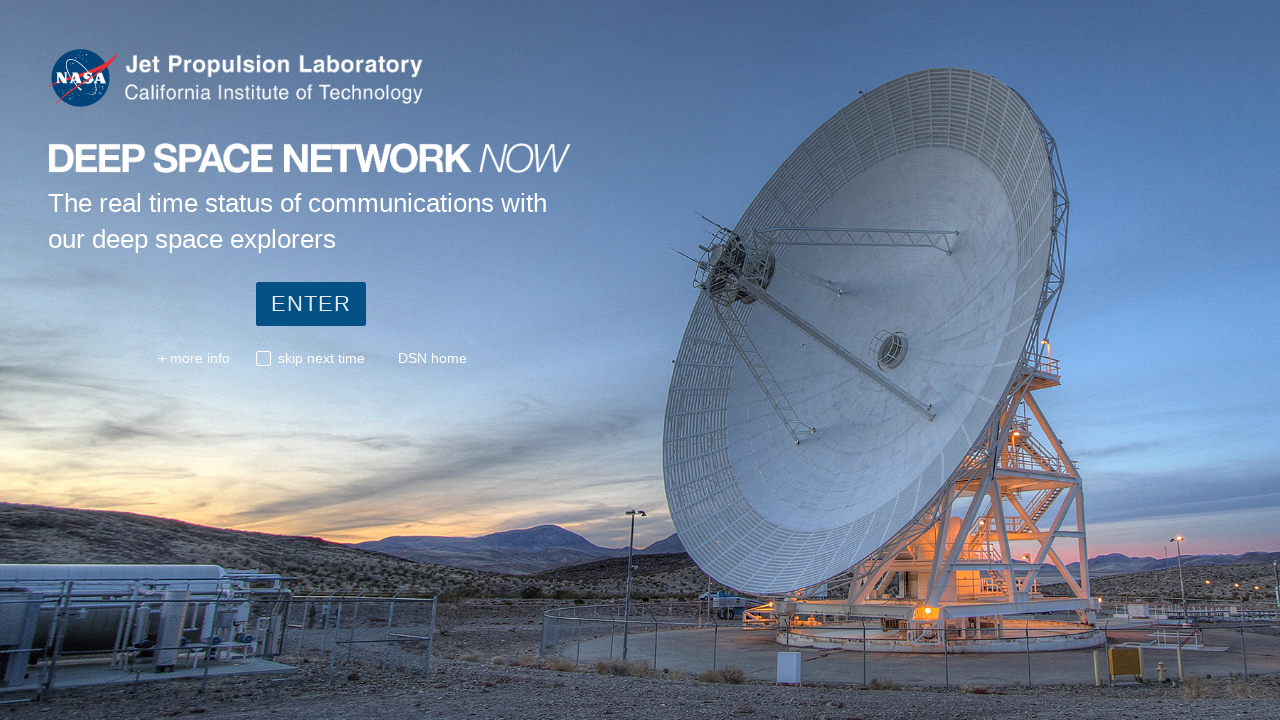

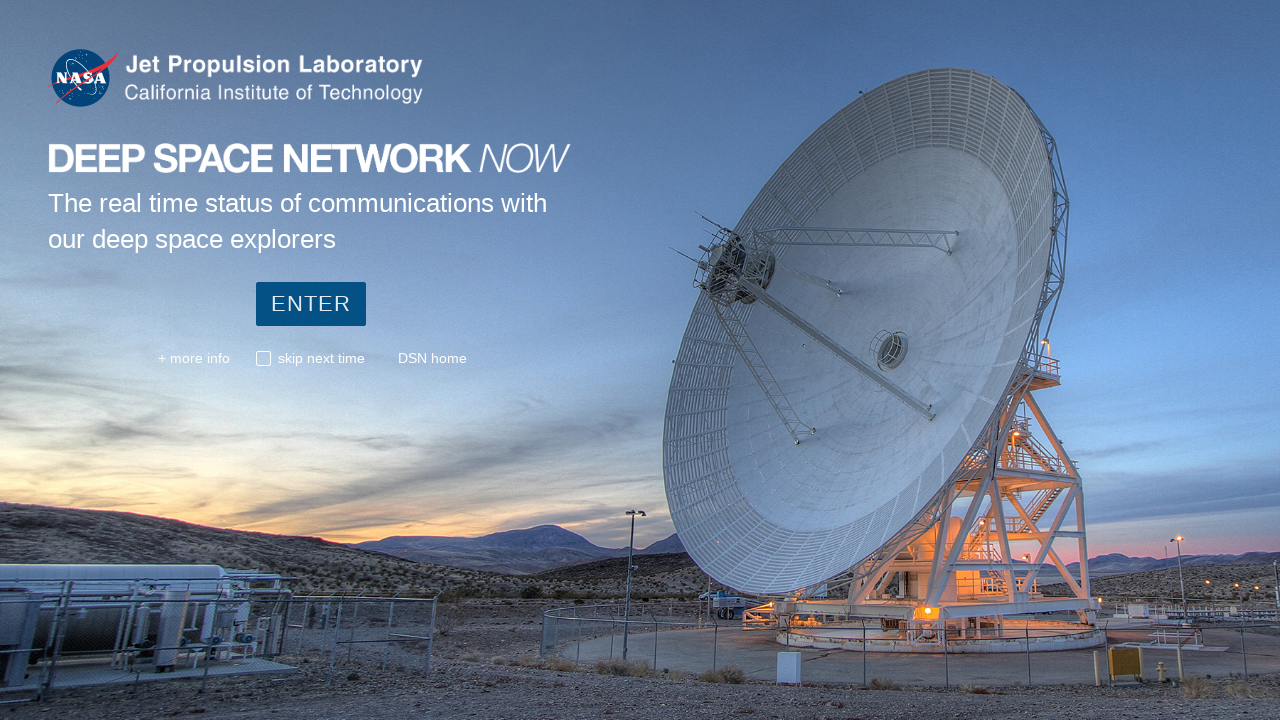